Calculates the sum of two numbers displayed on the page, selects the result from a dropdown menu, and submits the form

Starting URL: http://suninjuly.github.io/selects1.html

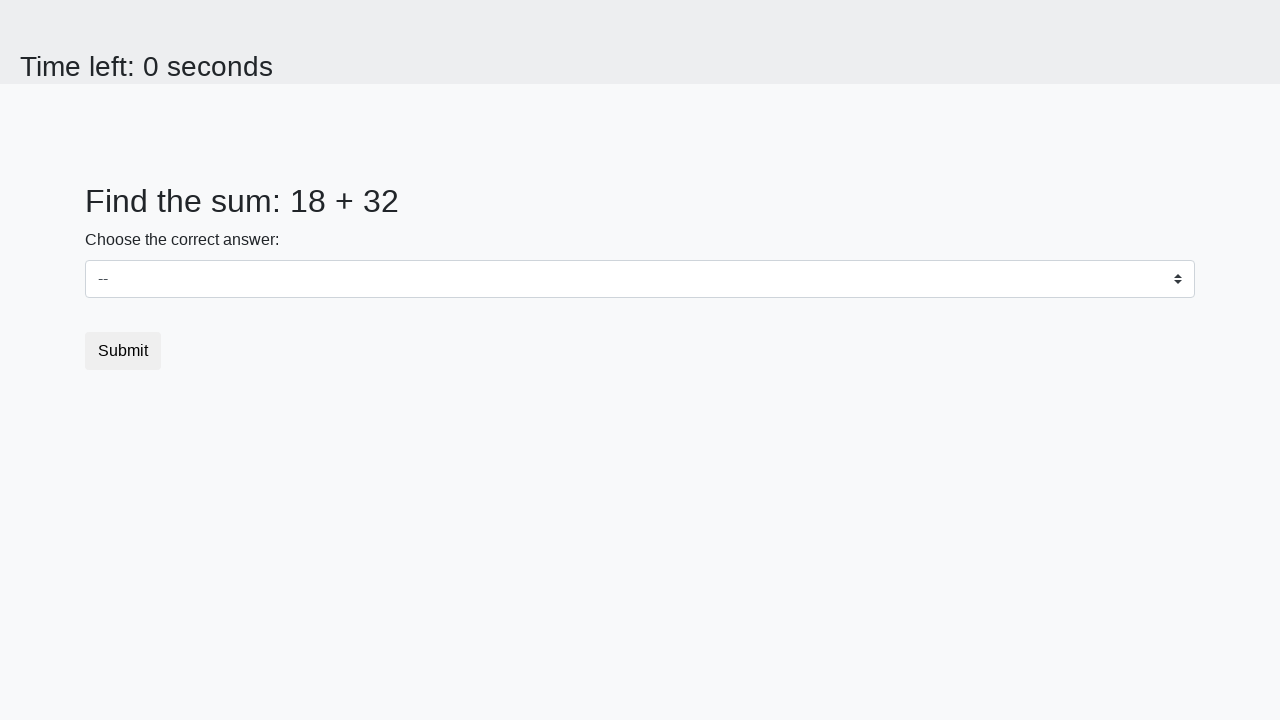

Retrieved first number from page
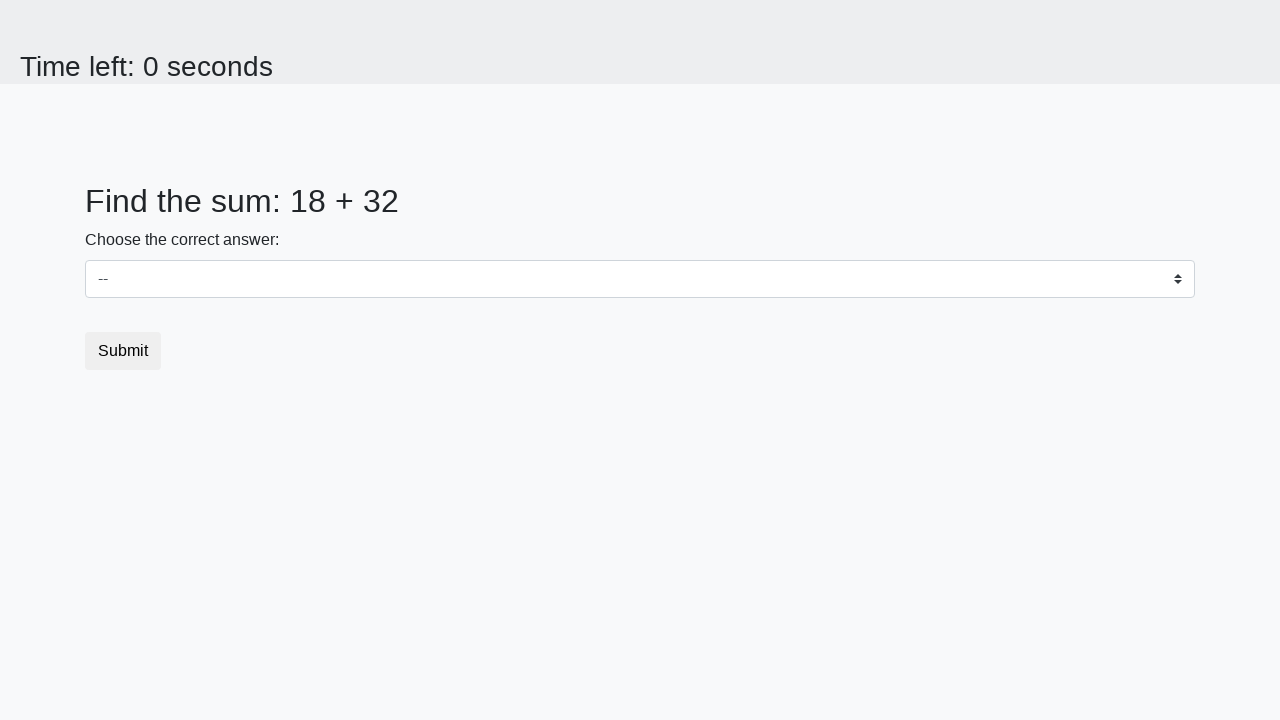

Retrieved second number from page
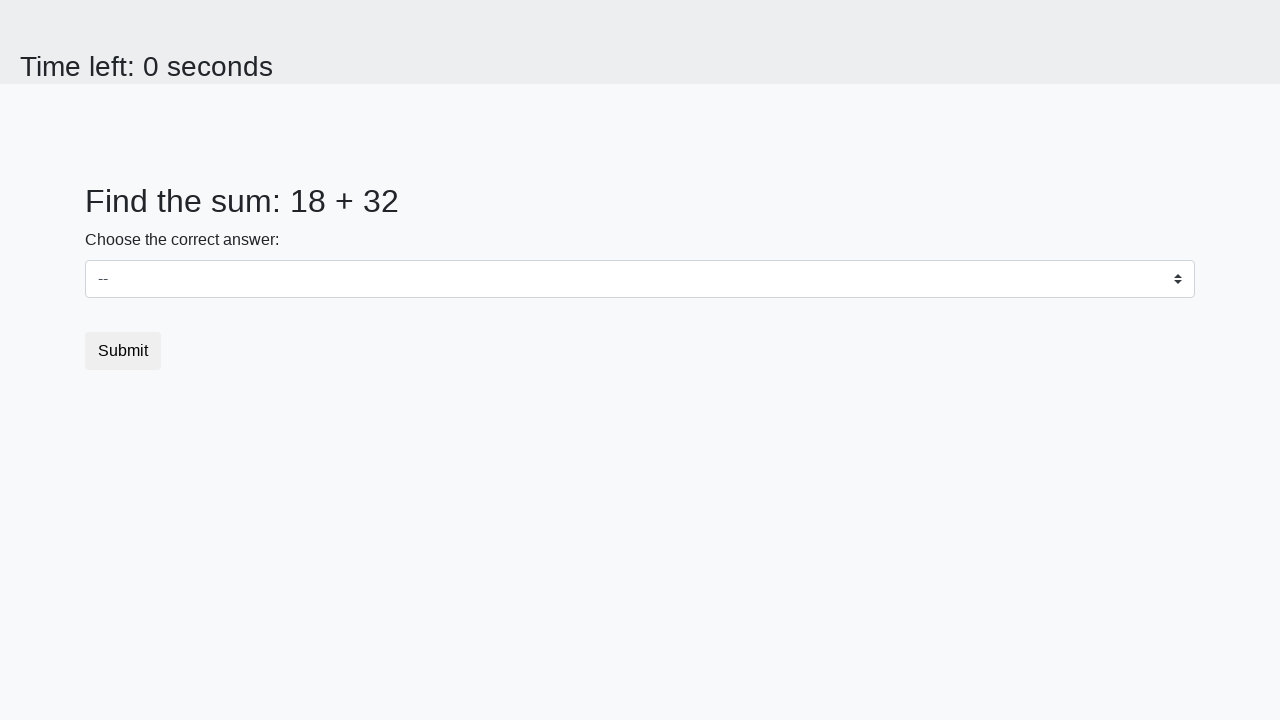

Calculated sum: 18 + 32 = 50
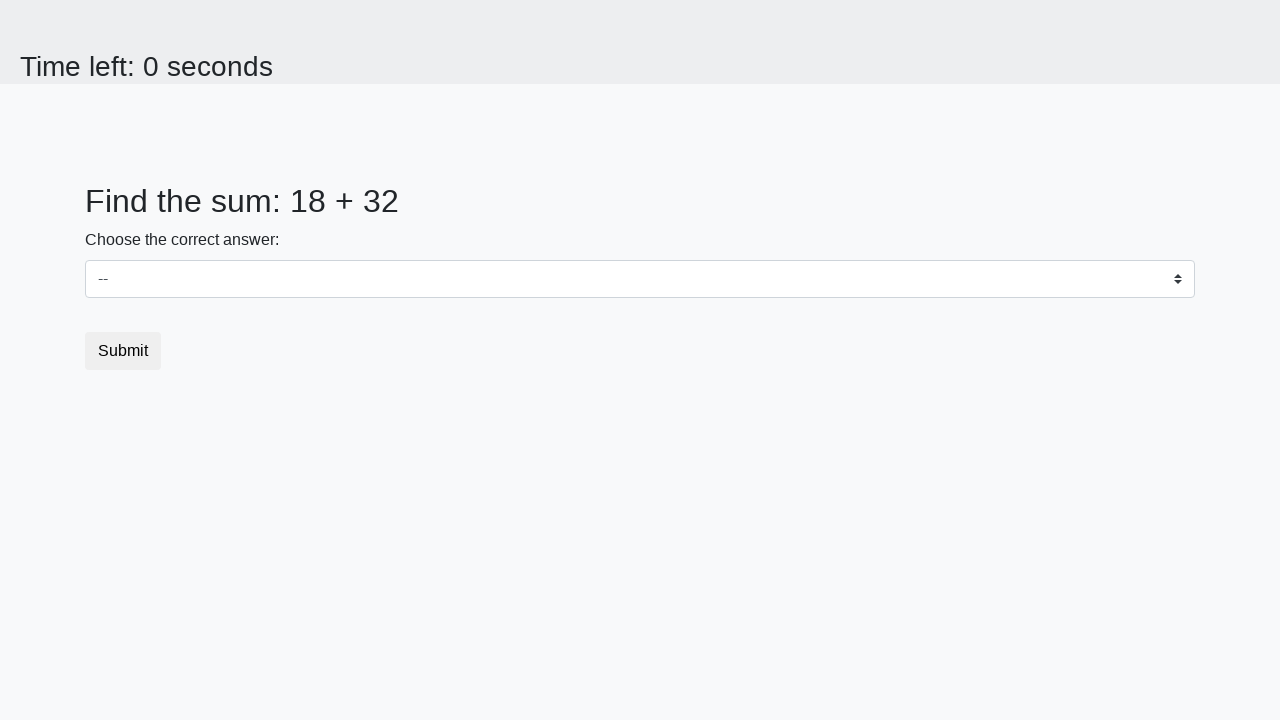

Selected calculated sum '50' from dropdown menu on select
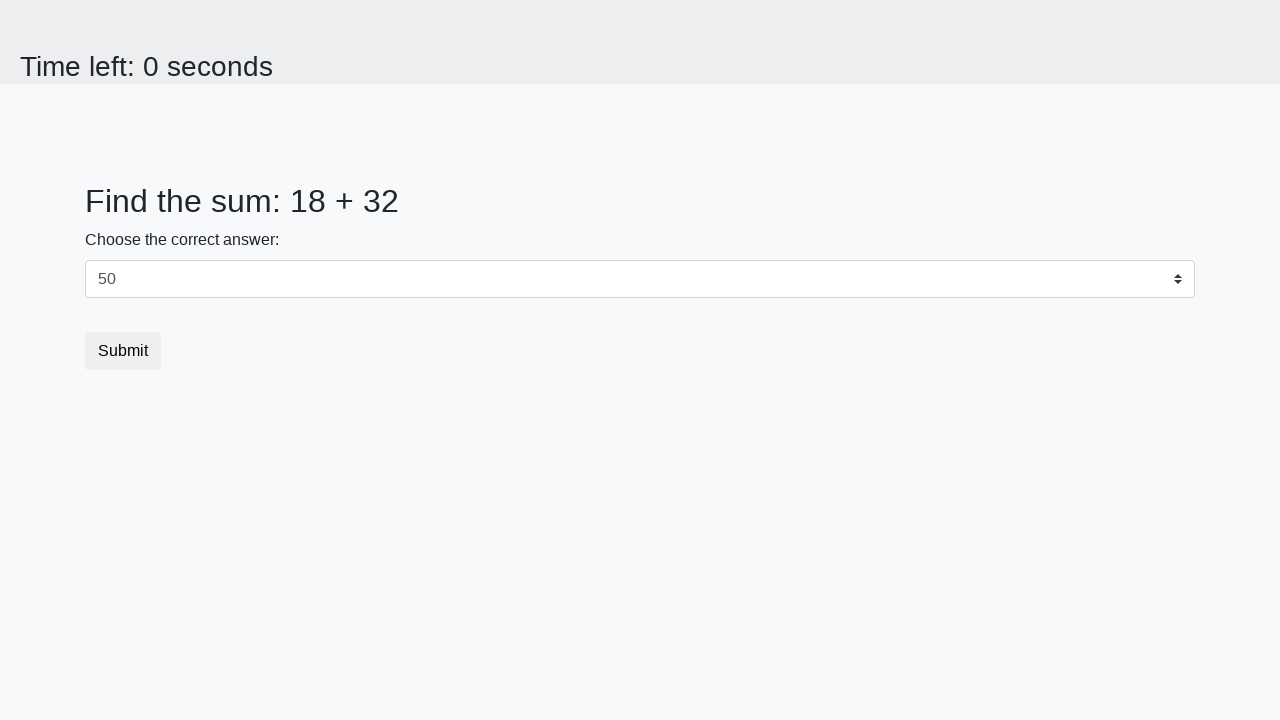

Clicked submit button to submit the form at (123, 351) on button.btn
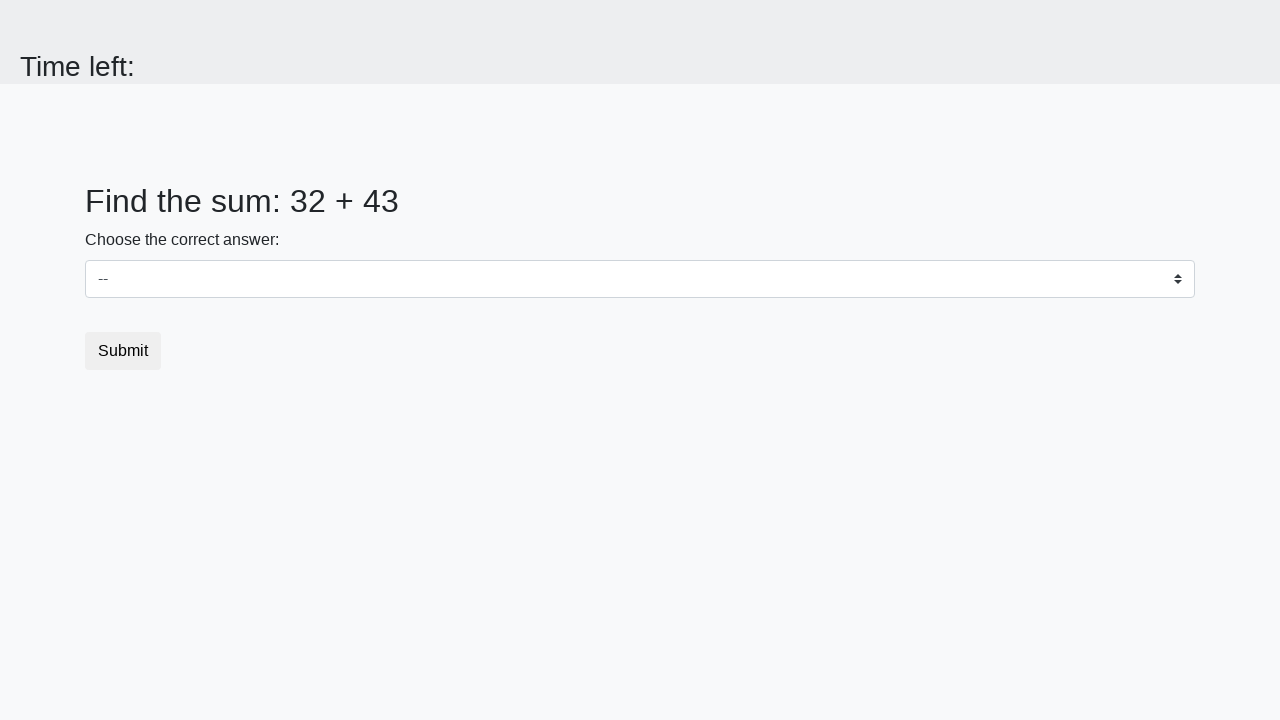

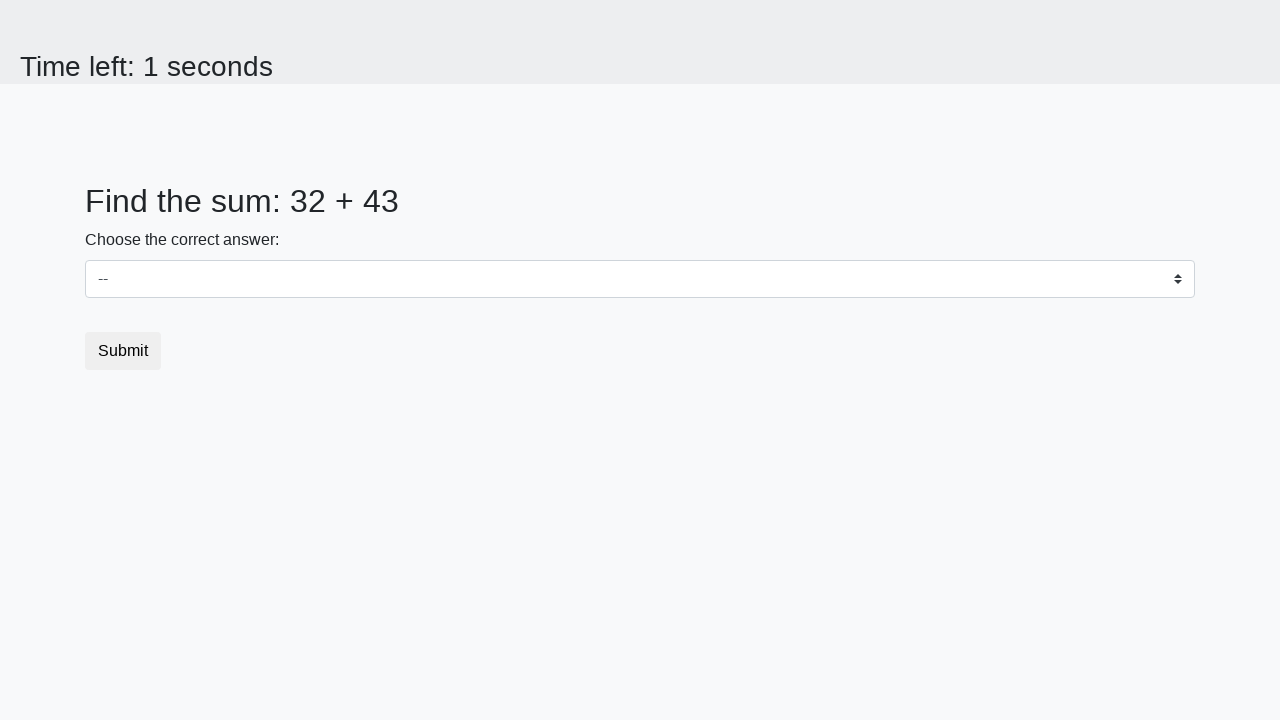